Verifies that the page title is correct after navigating to the login page

Starting URL: https://the-internet.herokuapp.com/

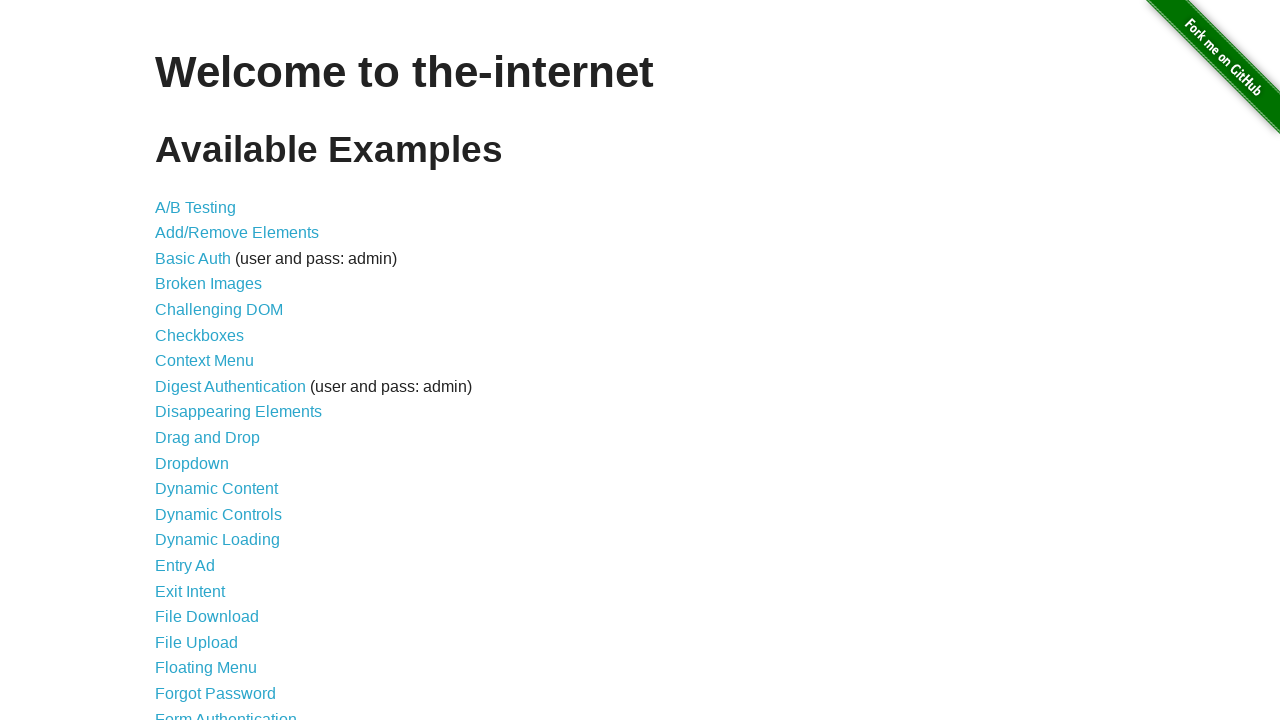

Clicked on Form Authentication link at (226, 712) on text='Form Authentication'
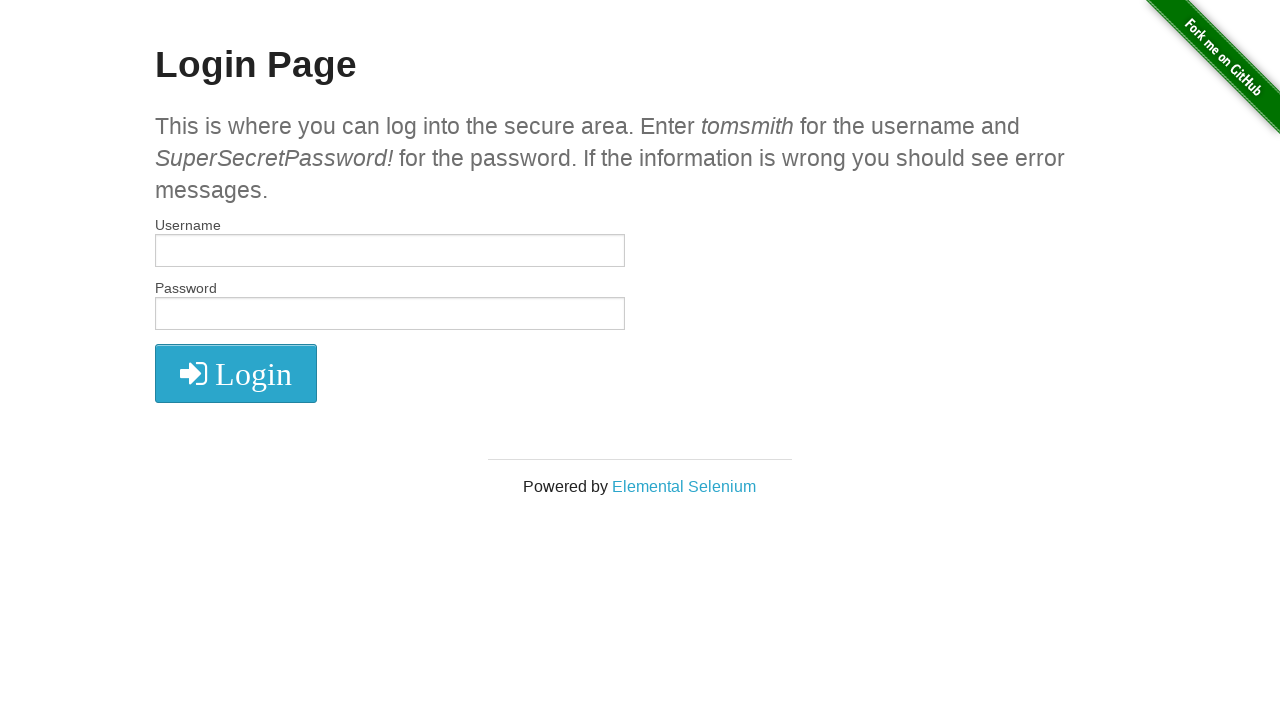

Verified page title is 'The Internet'
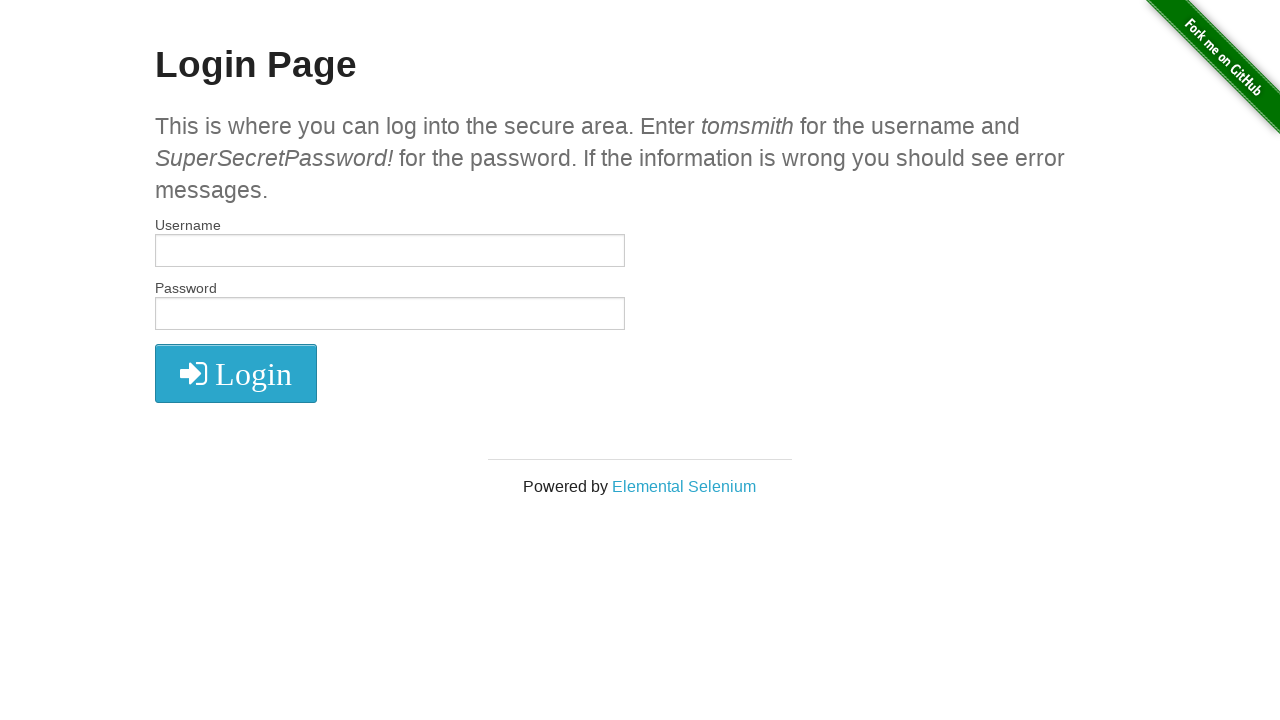

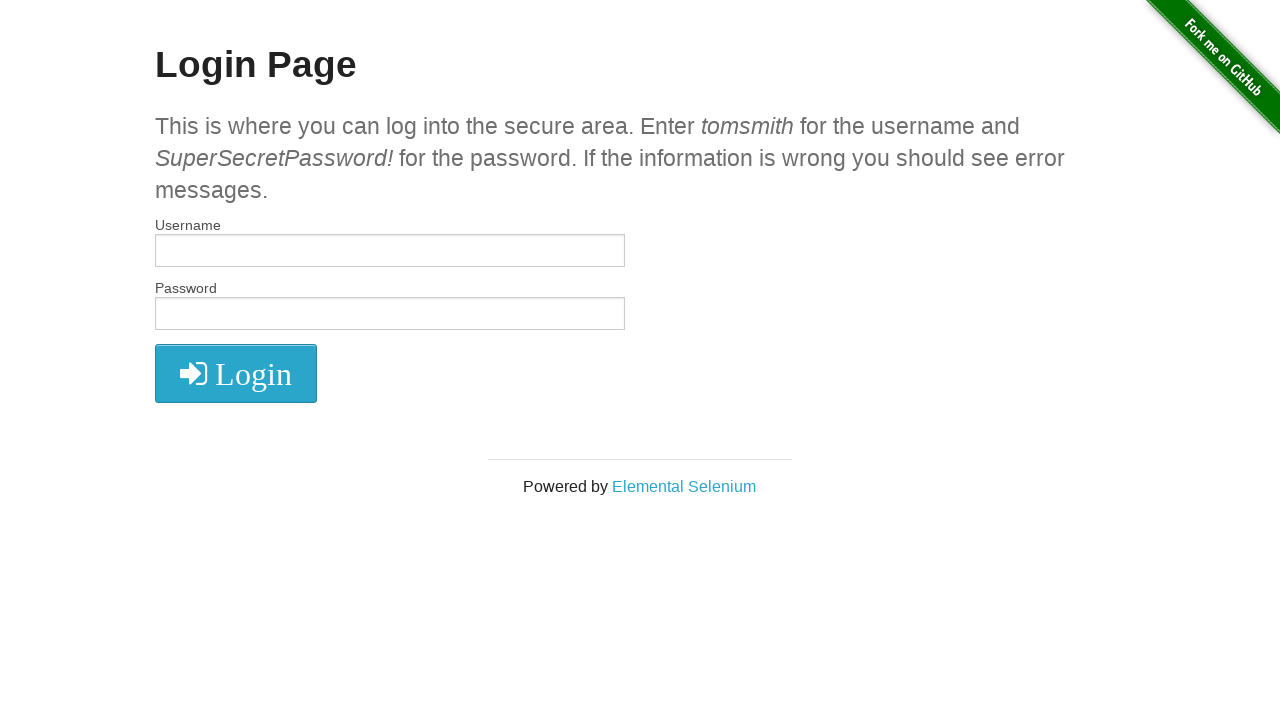